Tests multi-select dropdown functionality by selecting multiple options and verifying they can be selected and deselected

Starting URL: https://automationfc.github.io/basic-form/index.html

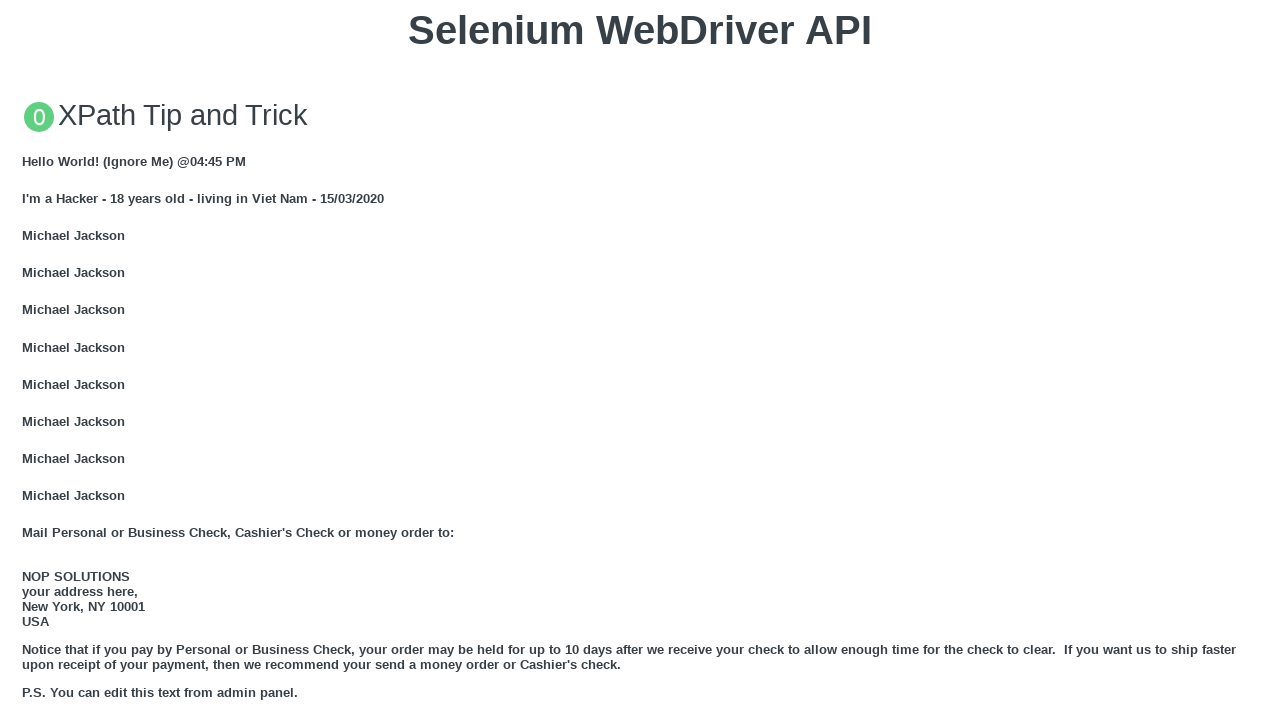

Clicked on job2 multi-select dropdown at (640, 360) on #job2
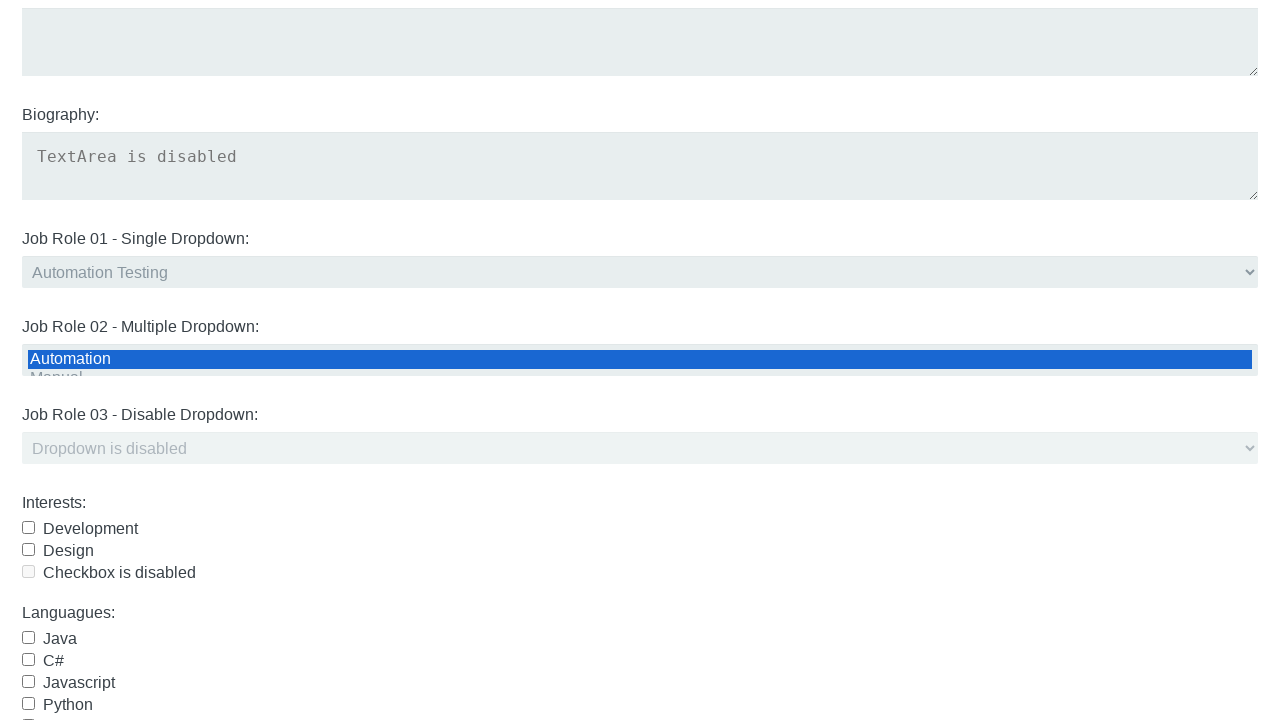

Selected multiple options: Automation, Mobile, Desktop on #job2
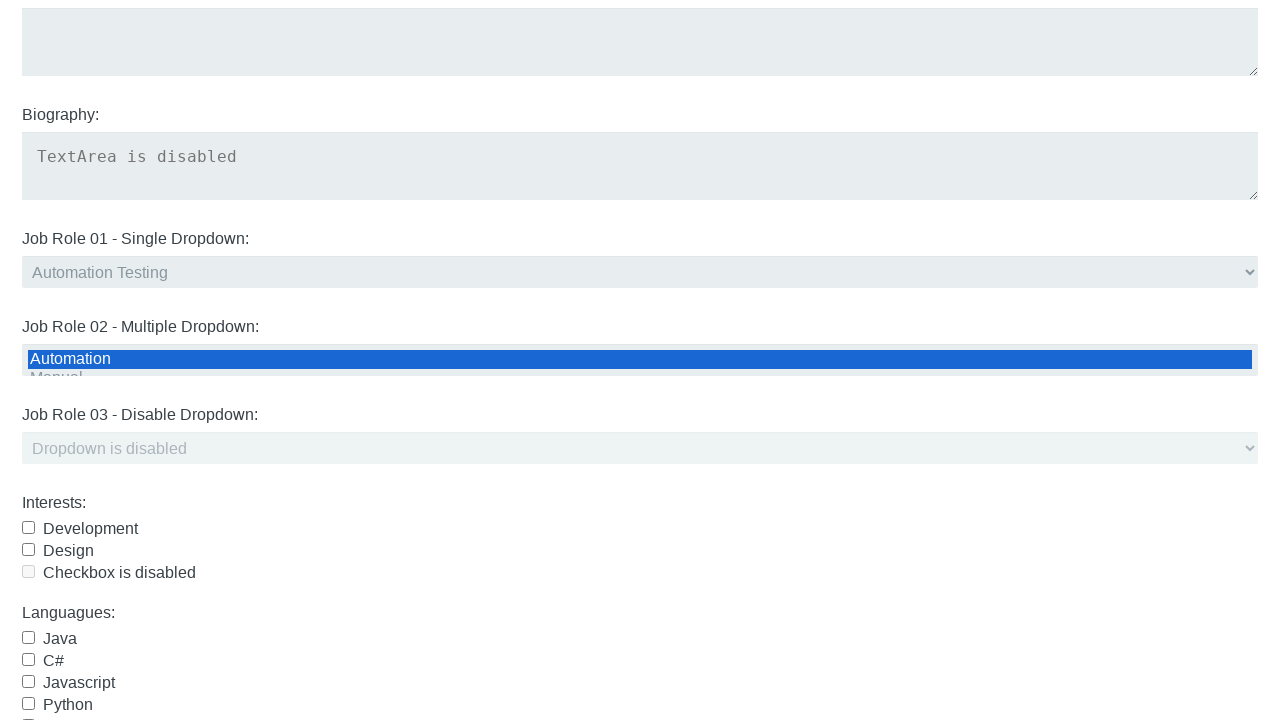

Waited 2 seconds to observe selections
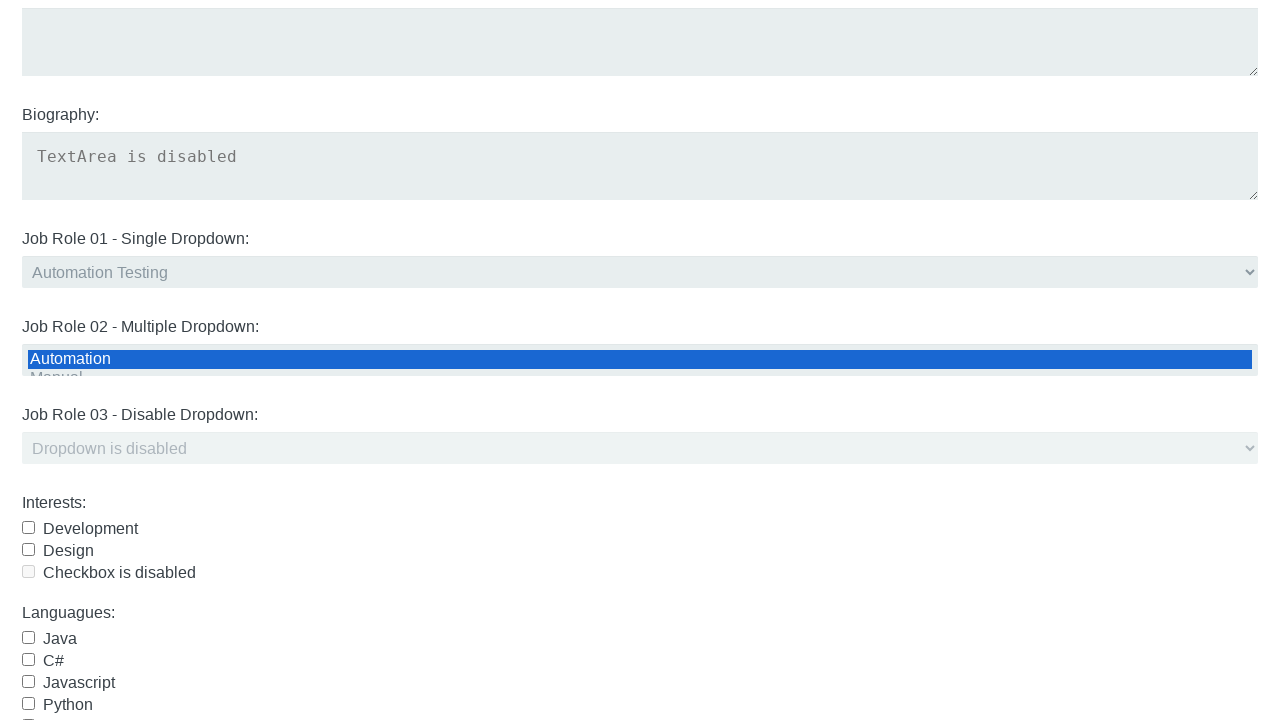

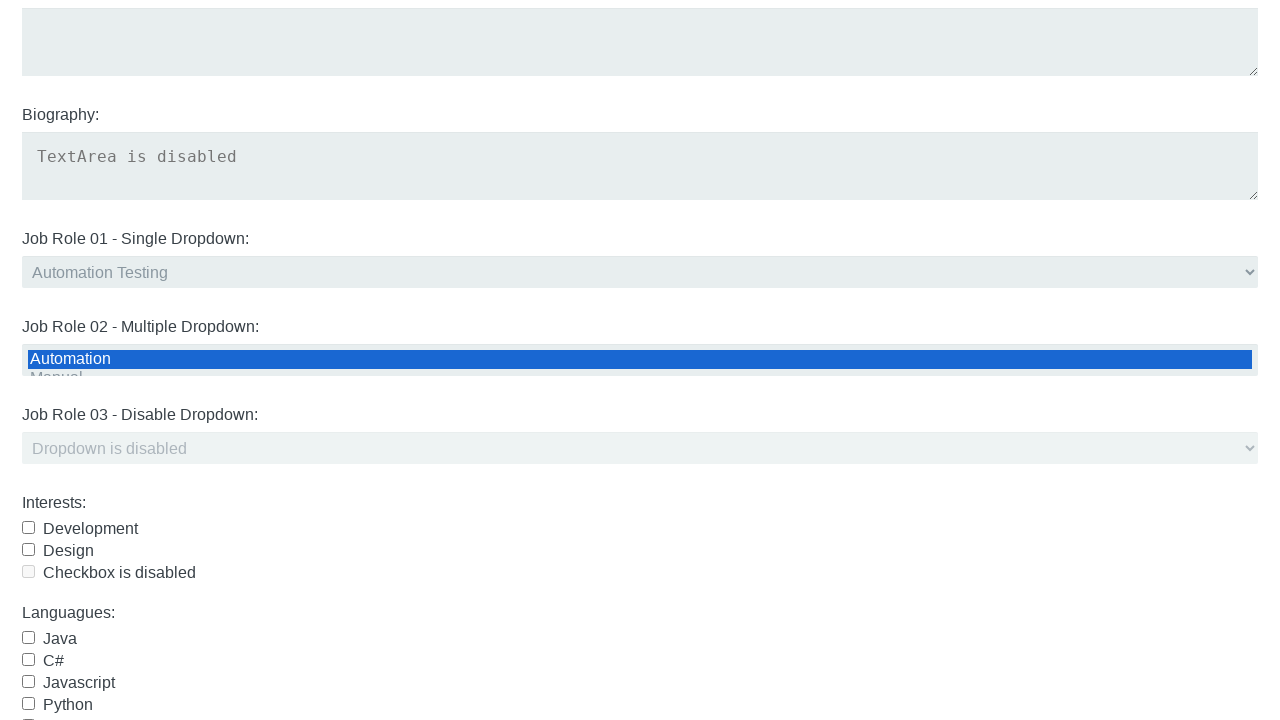